Tests double-click functionality by switching to an iframe and performing a double-click action on an element, then verifying the result text appears

Starting URL: https://www.w3schools.com/jsref/tryit.asp?filename=tryjsref_ondblclick

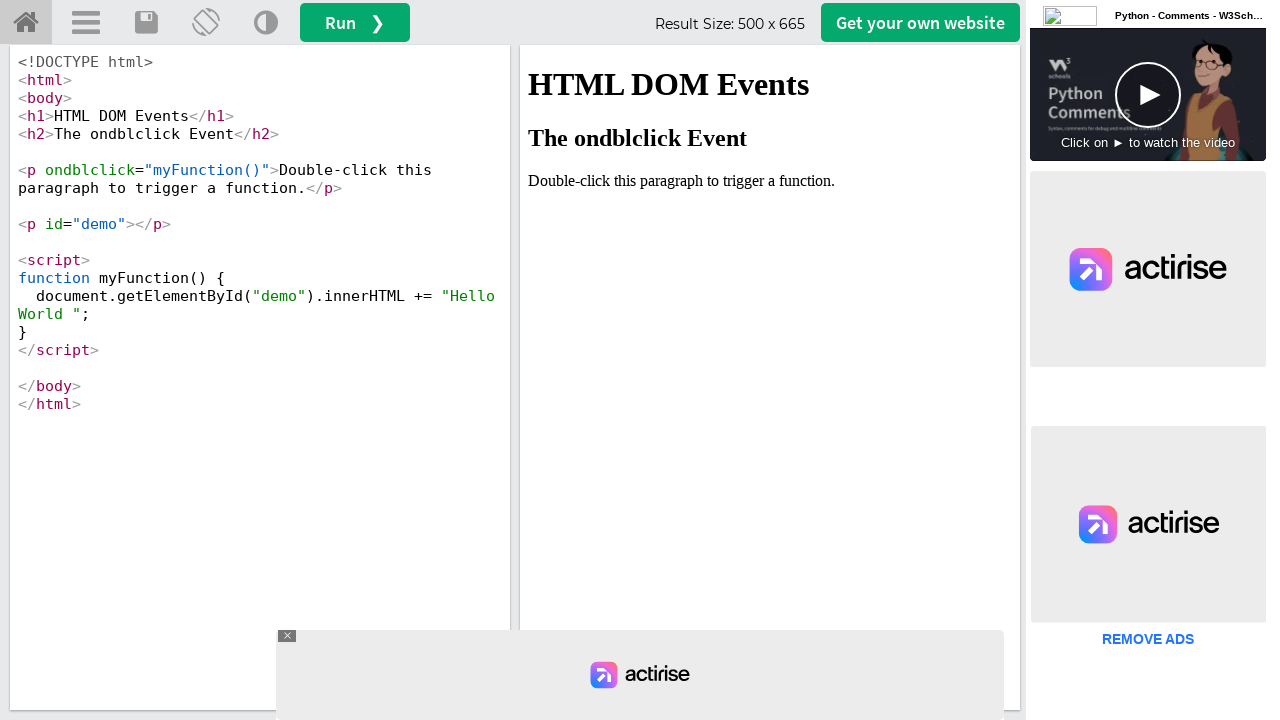

Located iframe#iframeResult containing the demo
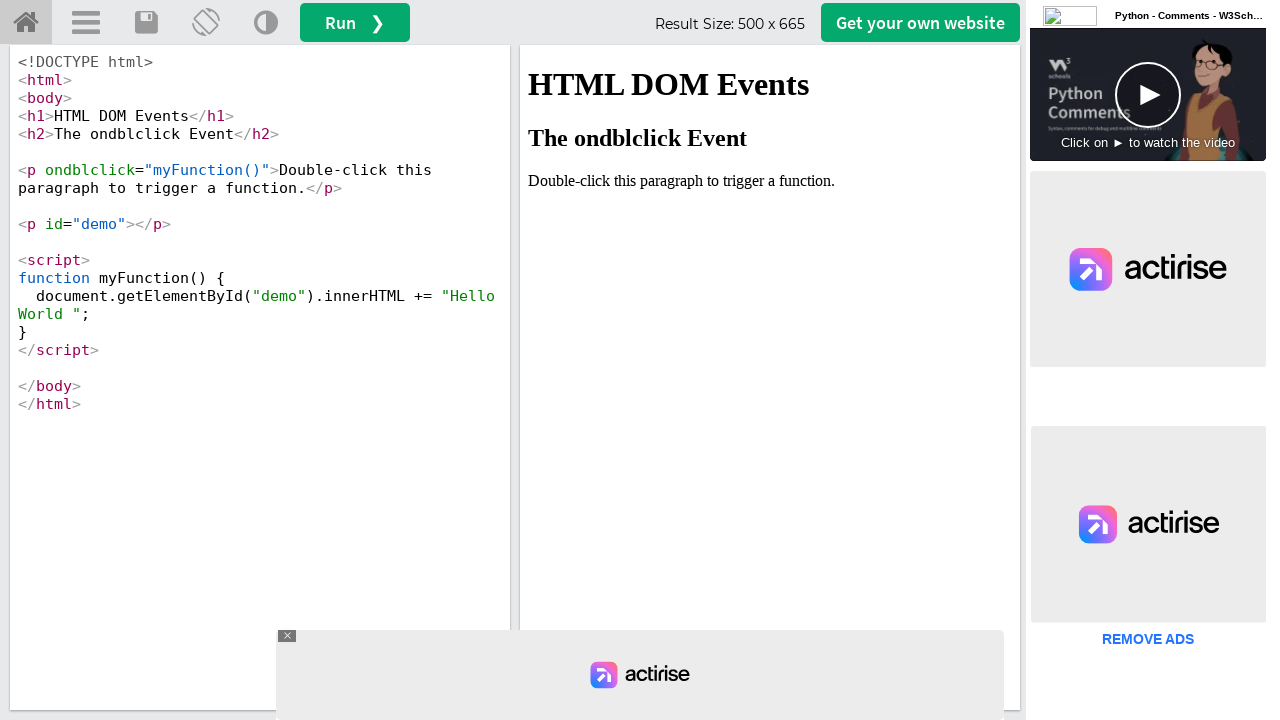

Double-clicked element with ondblclick handler at (770, 181) on iframe#iframeResult >> internal:control=enter-frame >> [ondblclick="myFunction()
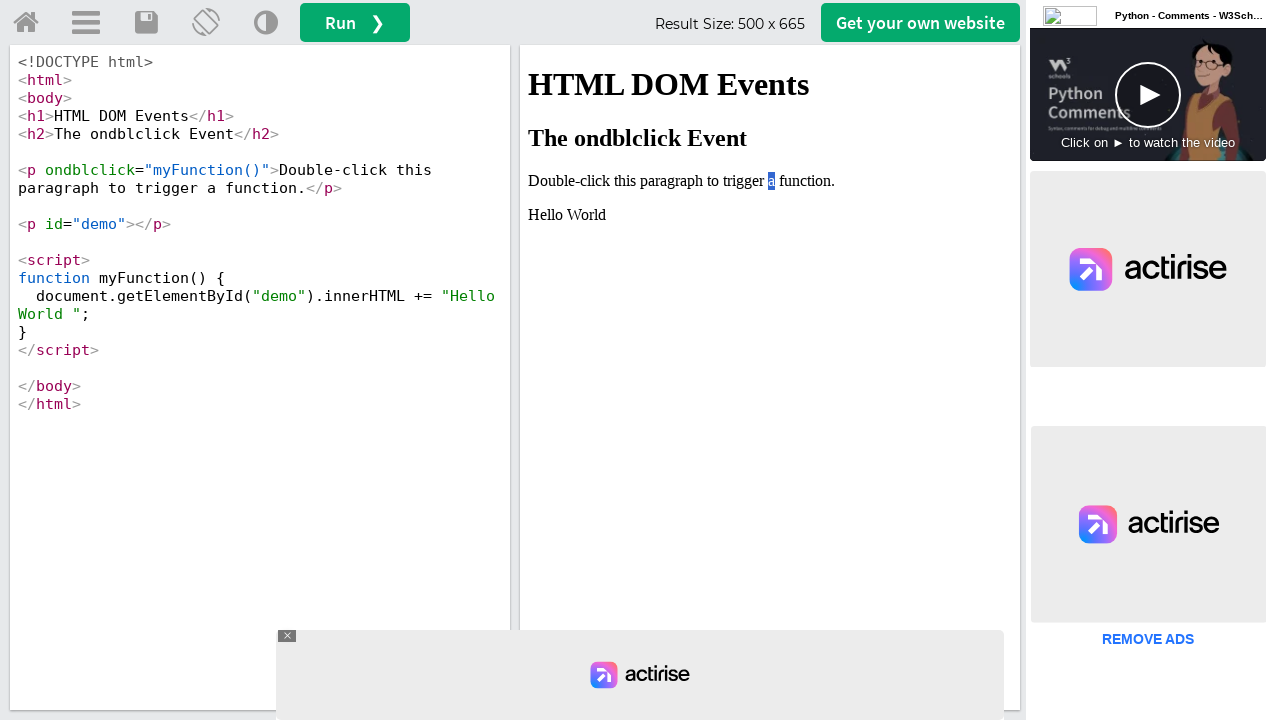

Demo result element appeared after double-click
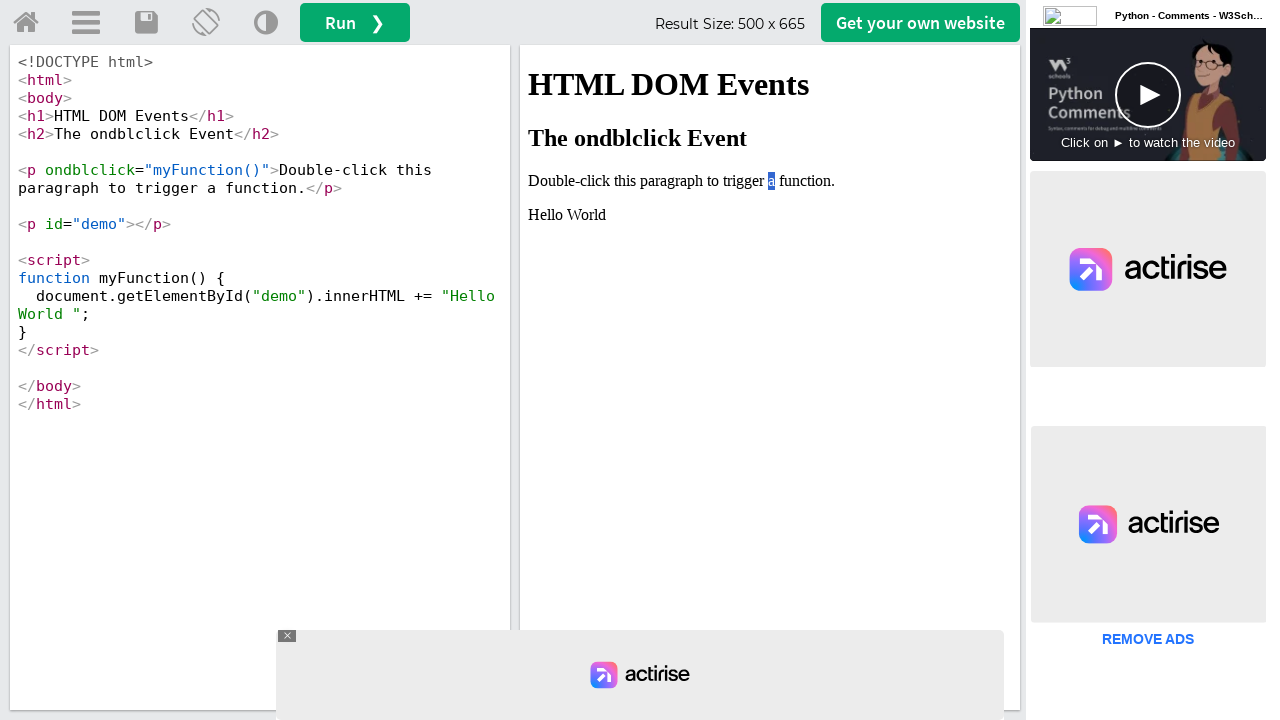

Verified 'Hello World' text appears in demo result
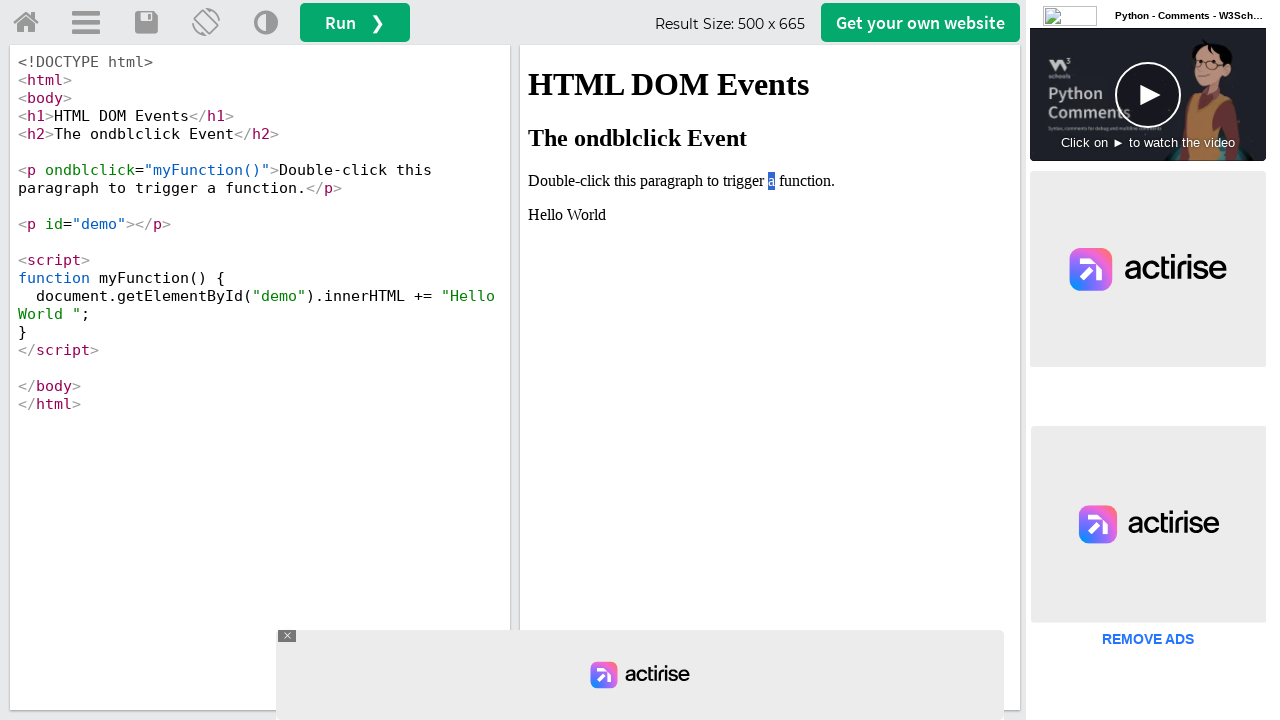

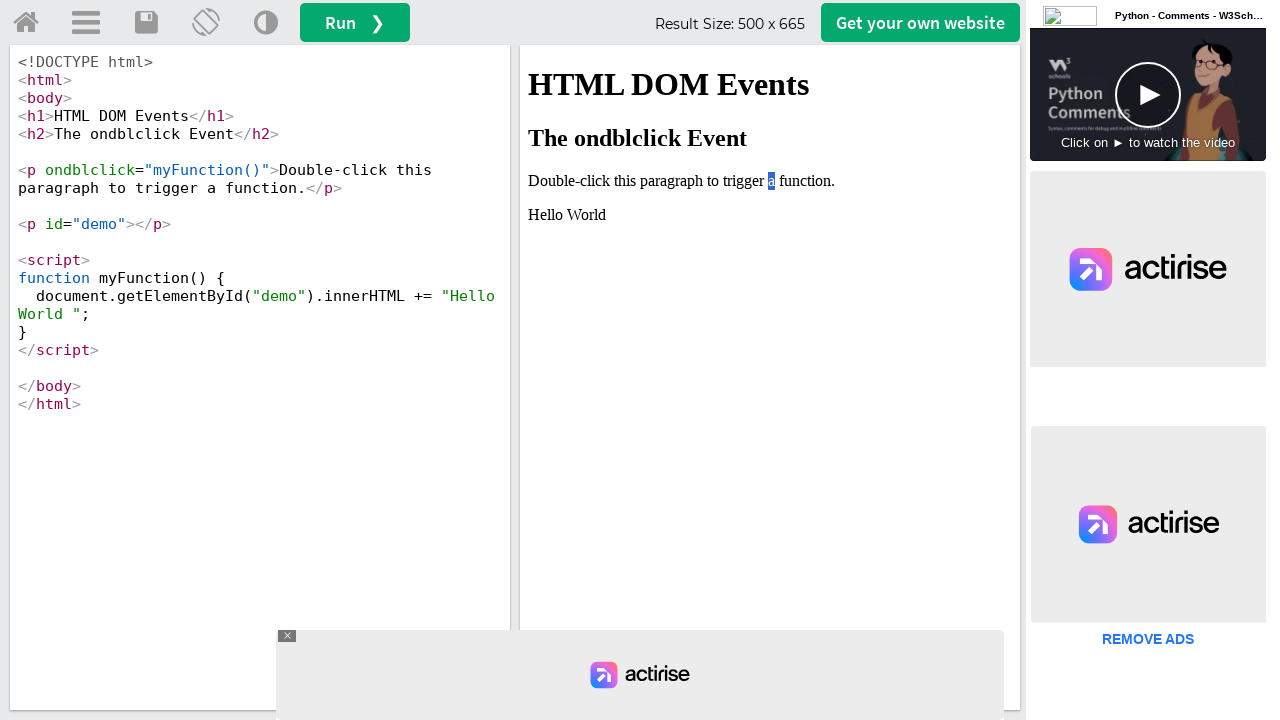